Tests un-marking todo items as complete by unchecking checked items

Starting URL: https://demo.playwright.dev/todomvc

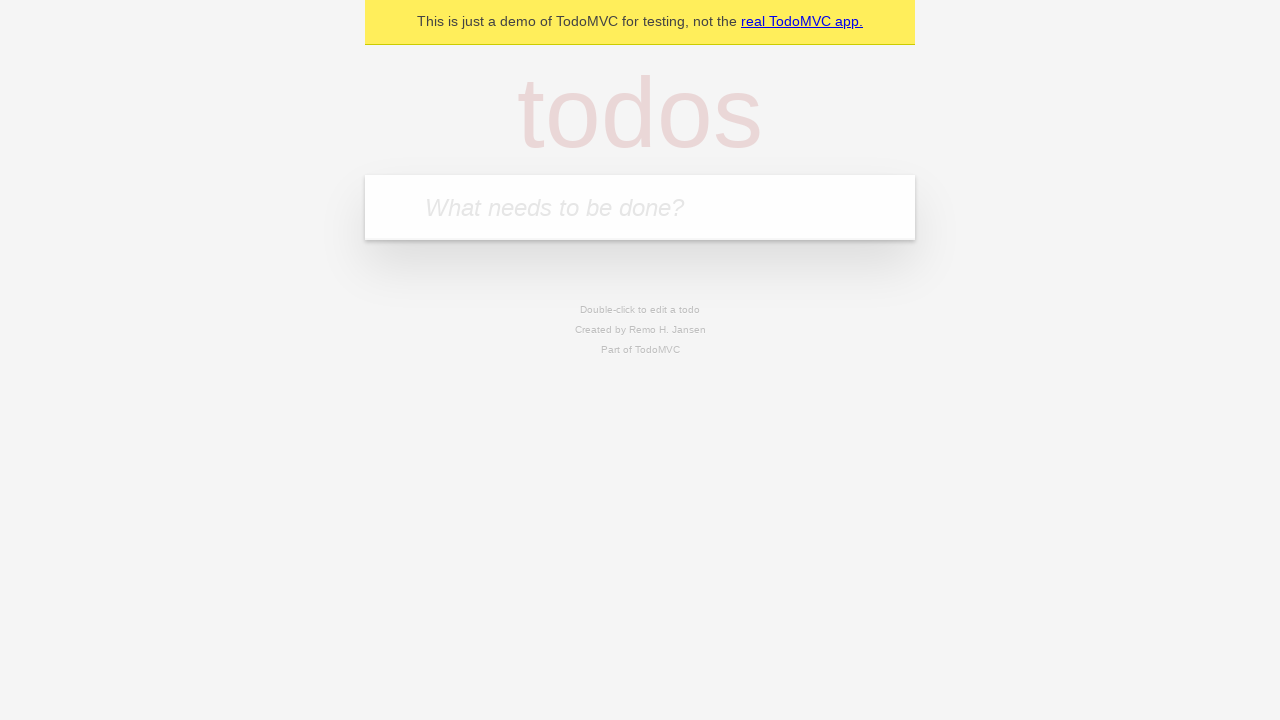

Filled todo input with 'buy some cheese' on internal:attr=[placeholder="What needs to be done?"i]
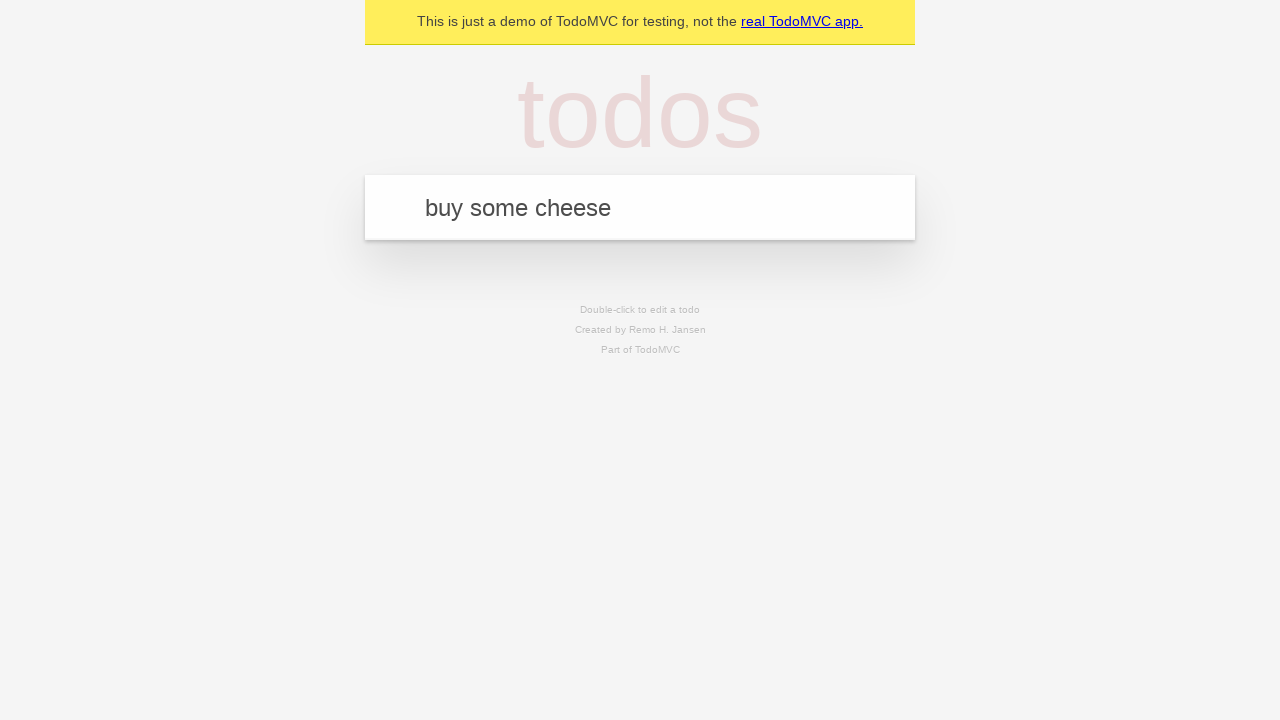

Pressed Enter to create todo item 'buy some cheese' on internal:attr=[placeholder="What needs to be done?"i]
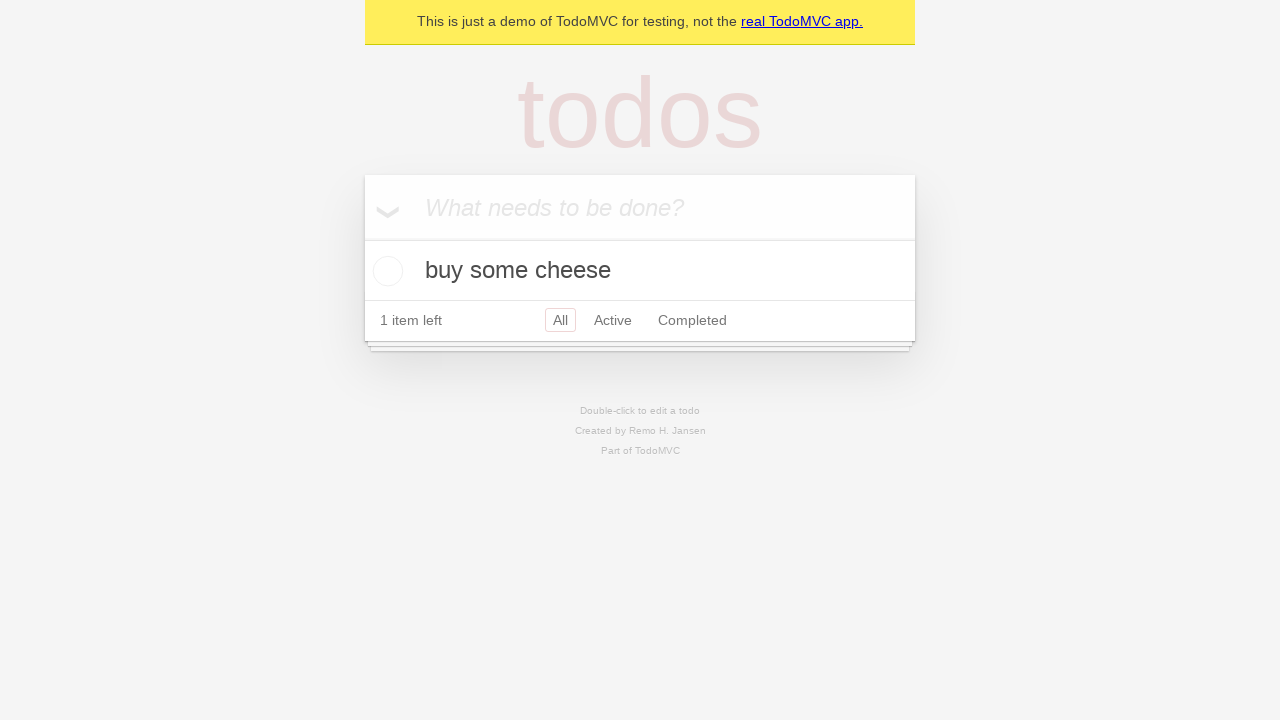

Filled todo input with 'feed the cat' on internal:attr=[placeholder="What needs to be done?"i]
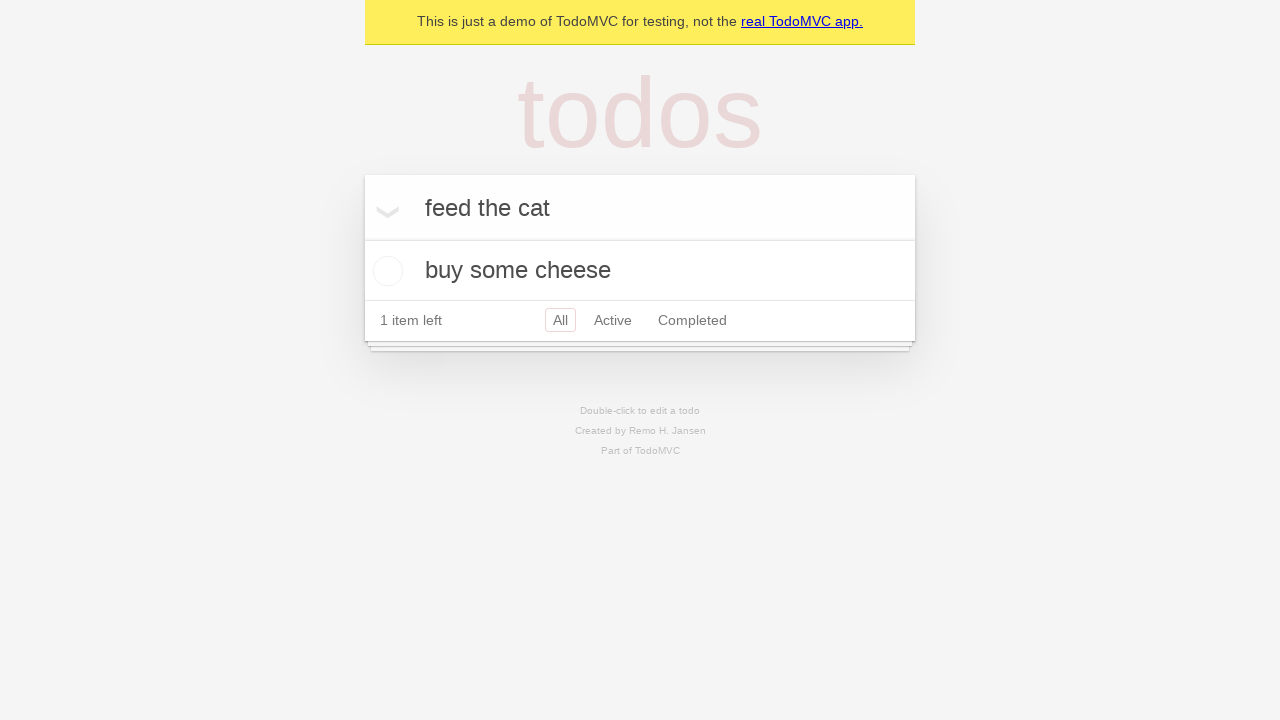

Pressed Enter to create todo item 'feed the cat' on internal:attr=[placeholder="What needs to be done?"i]
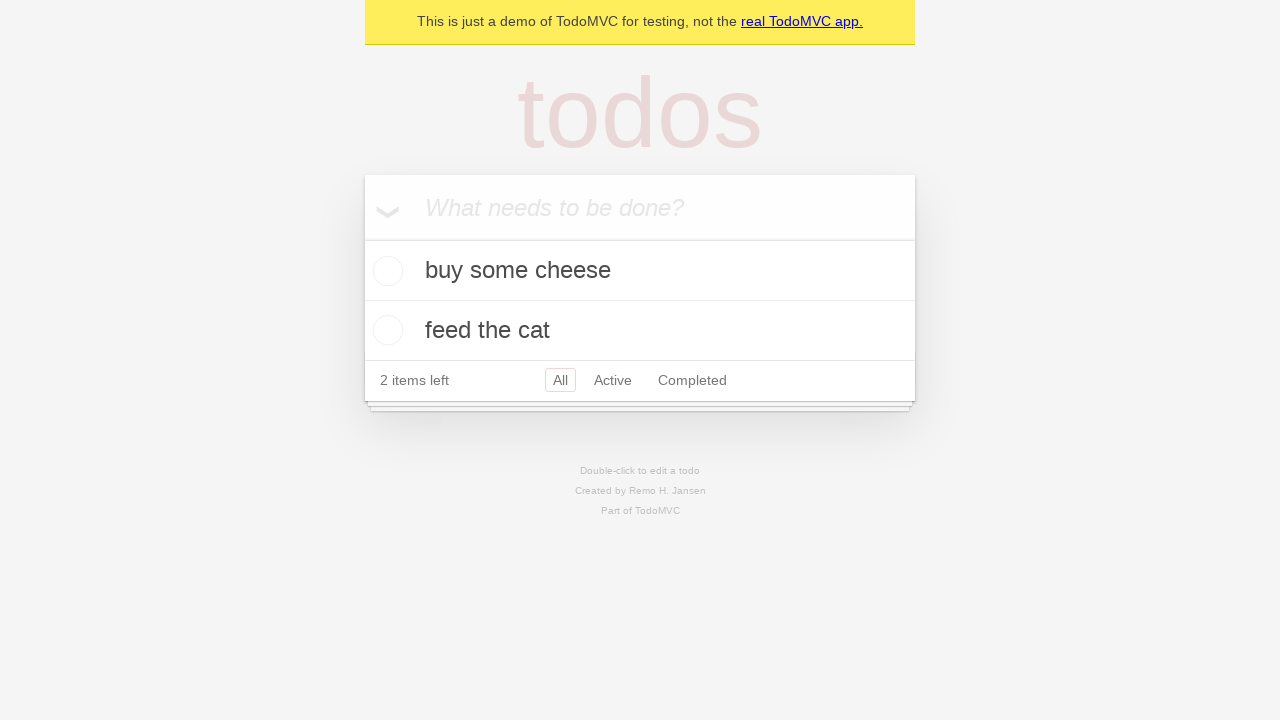

Located first todo item
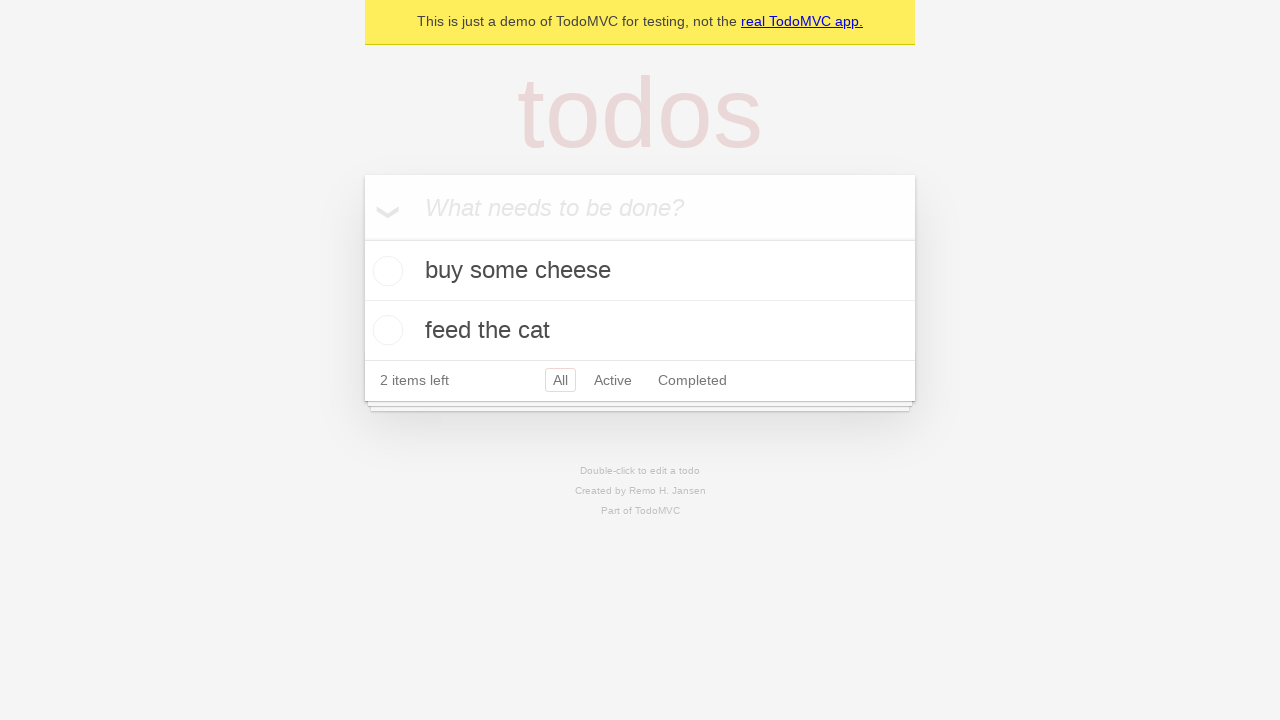

Located checkbox for first todo item
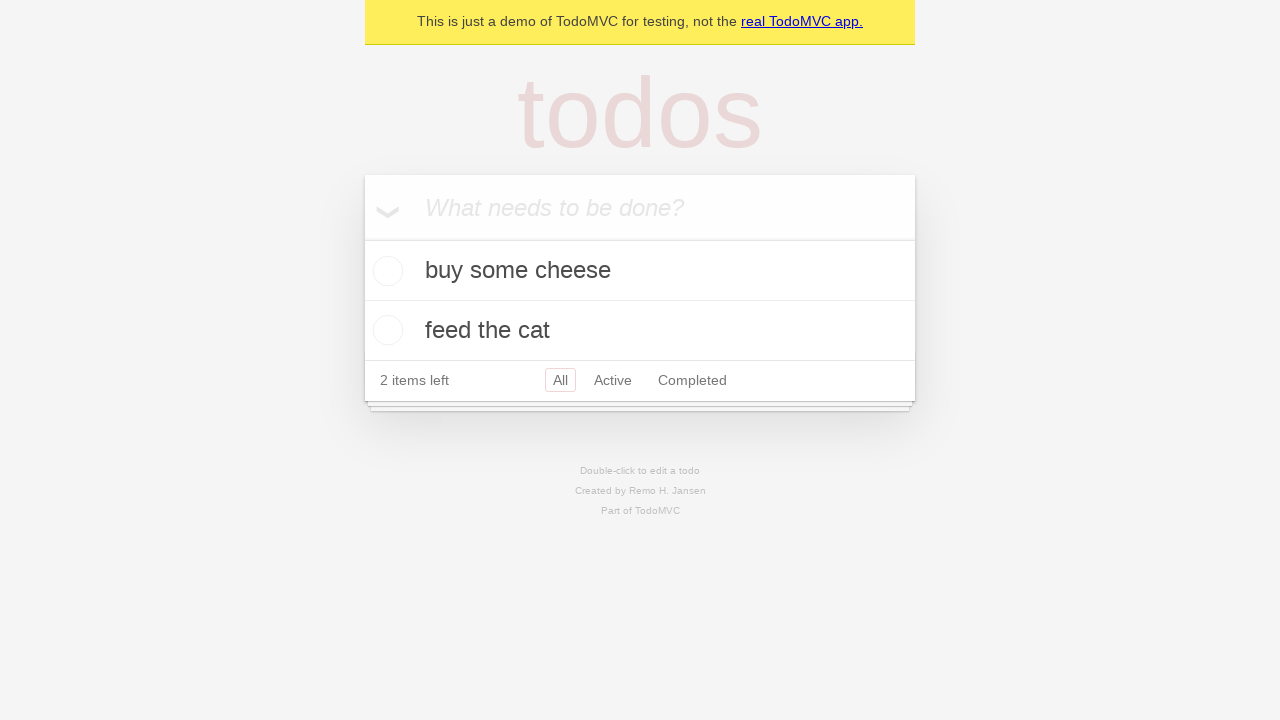

Checked first todo item to mark as complete at (385, 271) on internal:testid=[data-testid="todo-item"s] >> nth=0 >> internal:role=checkbox
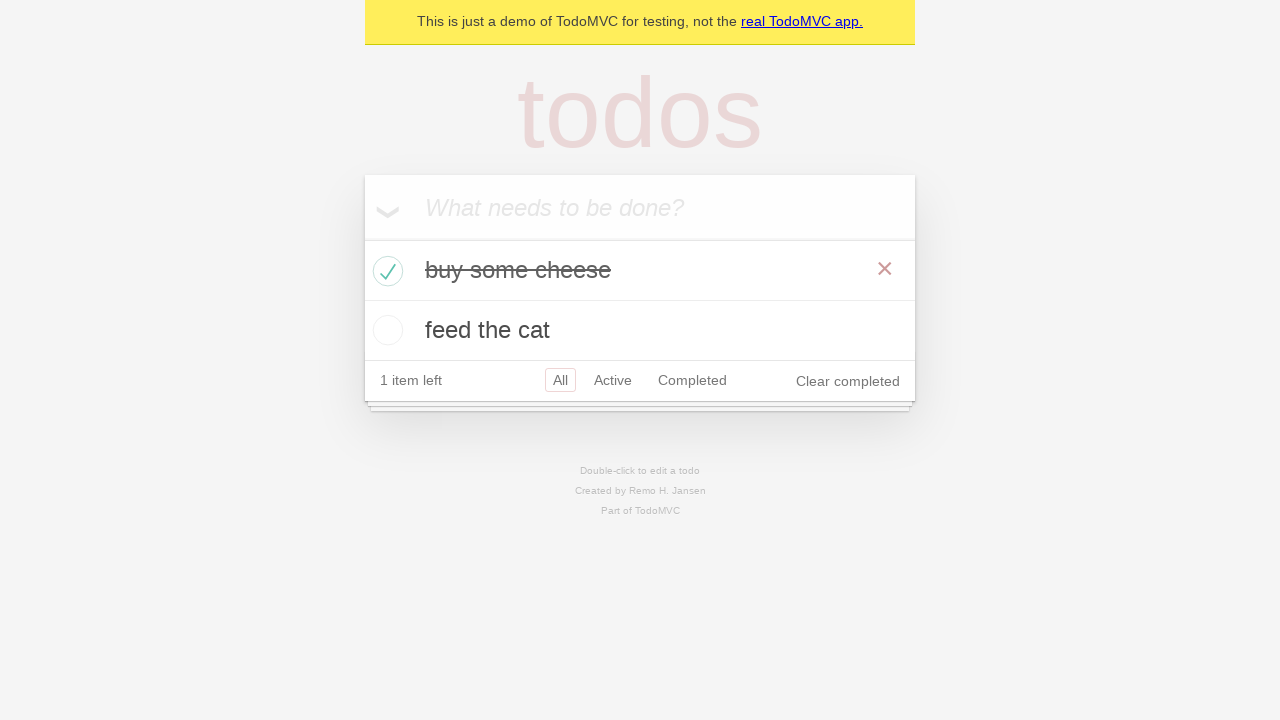

Unchecked first todo item to mark as incomplete at (385, 271) on internal:testid=[data-testid="todo-item"s] >> nth=0 >> internal:role=checkbox
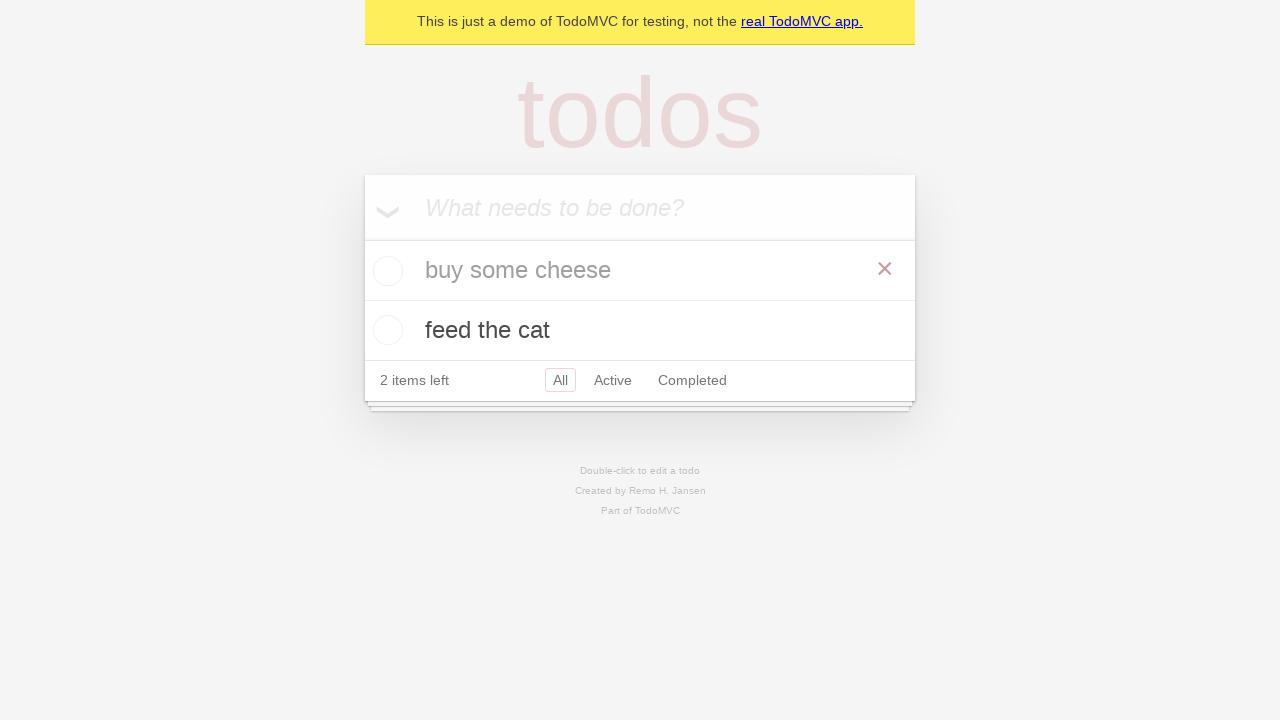

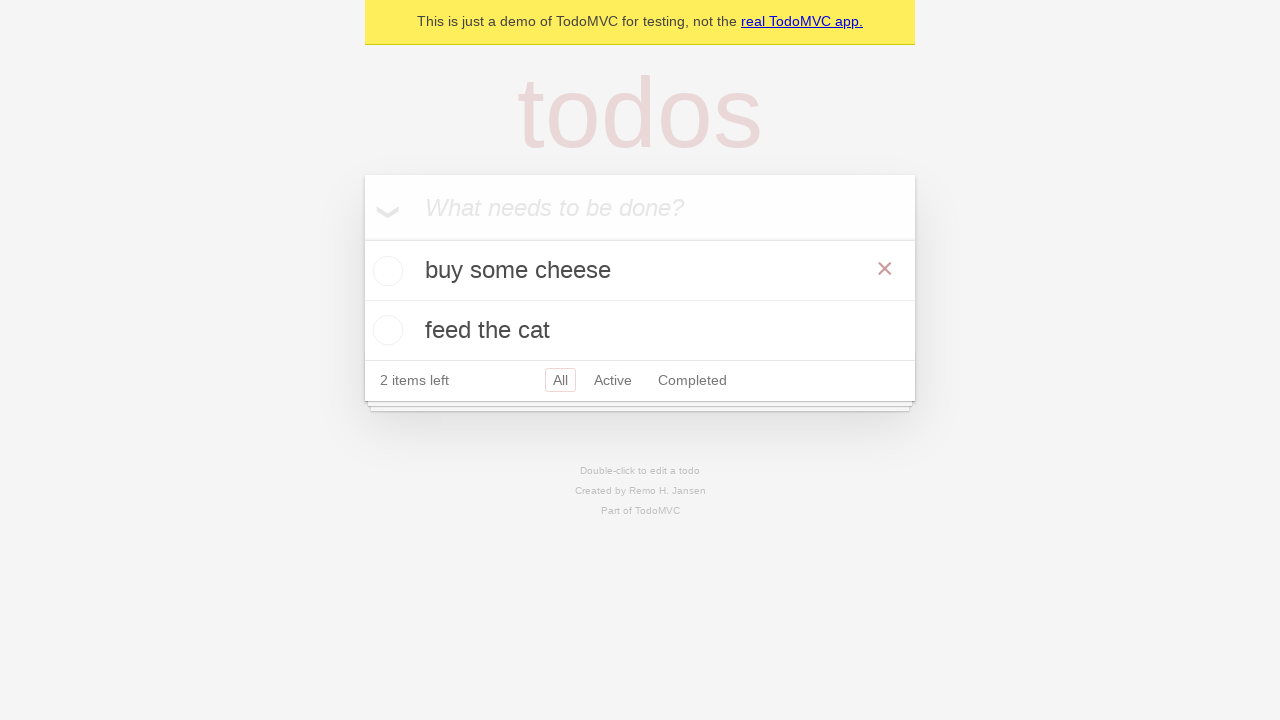